Tests the complete flight booking flow on BlazeDemo by selecting departure and destination cities, choosing a flight, filling in passenger and payment details, and verifying the confirmation page.

Starting URL: https://blazedemo.com/

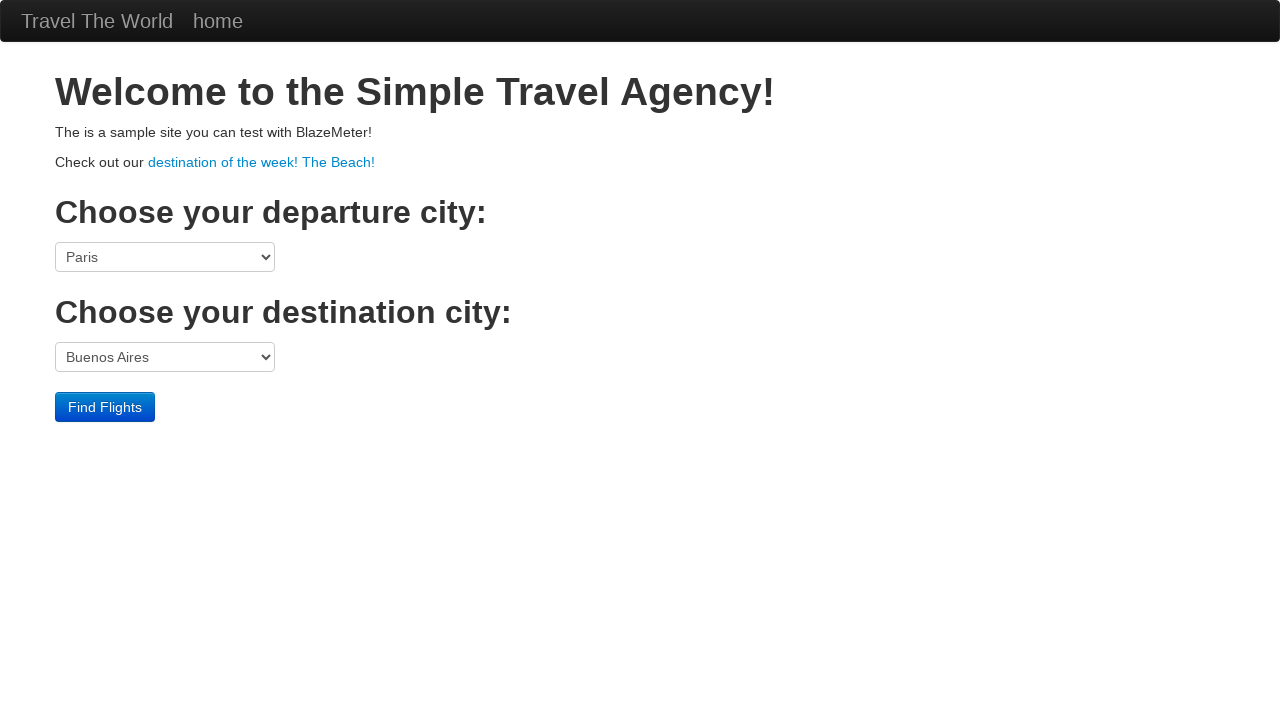

Clicked departure city dropdown at (165, 257) on select[name='fromPort']
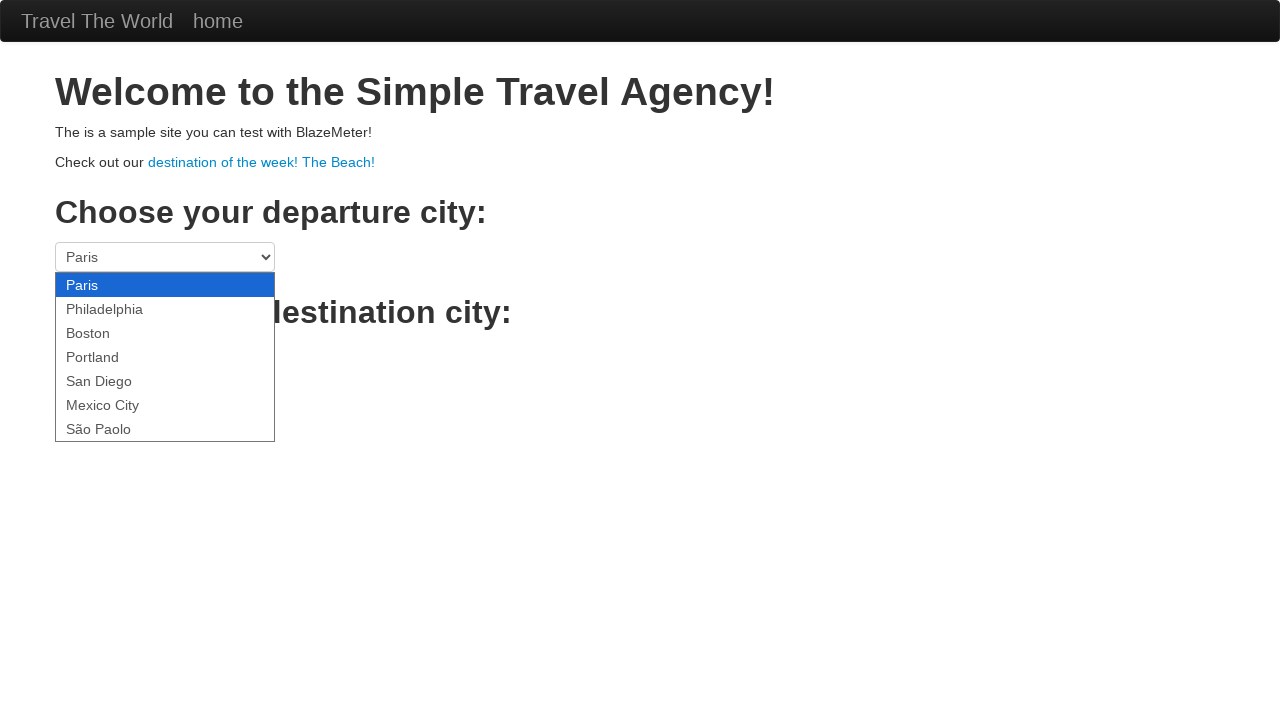

Selected Mexico City as departure city on select[name='fromPort']
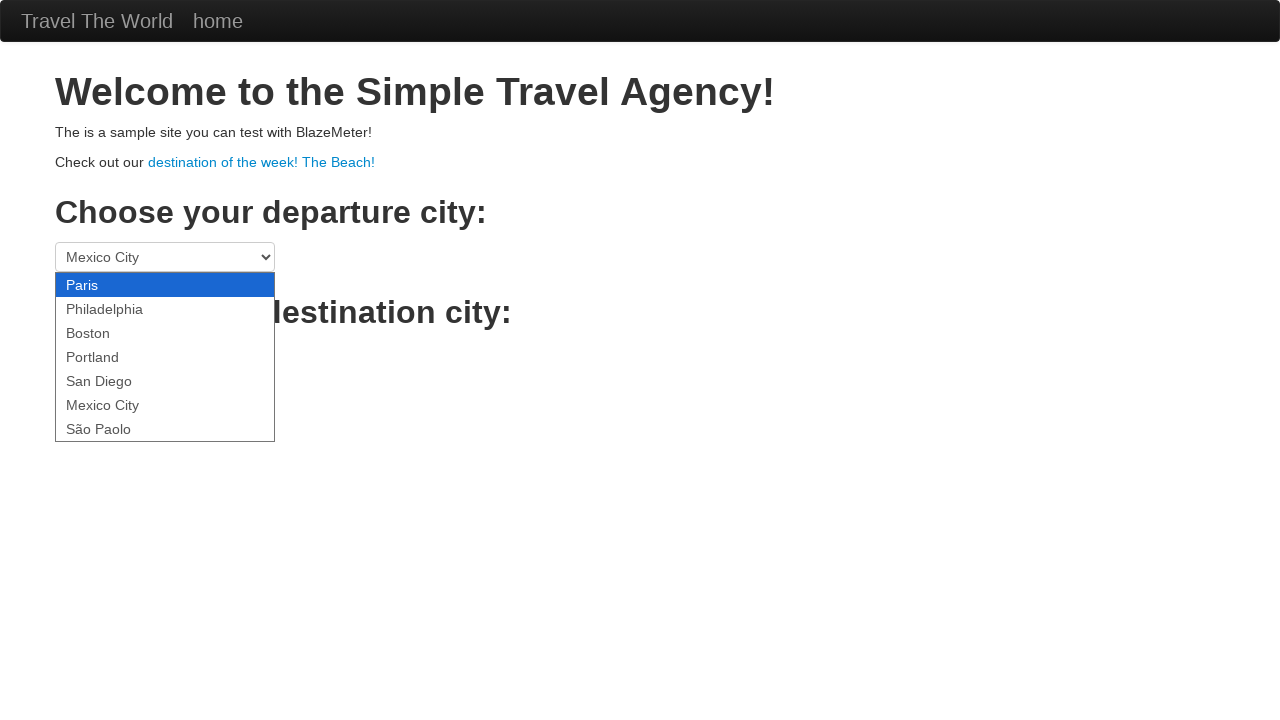

Clicked destination city dropdown at (165, 357) on select[name='toPort']
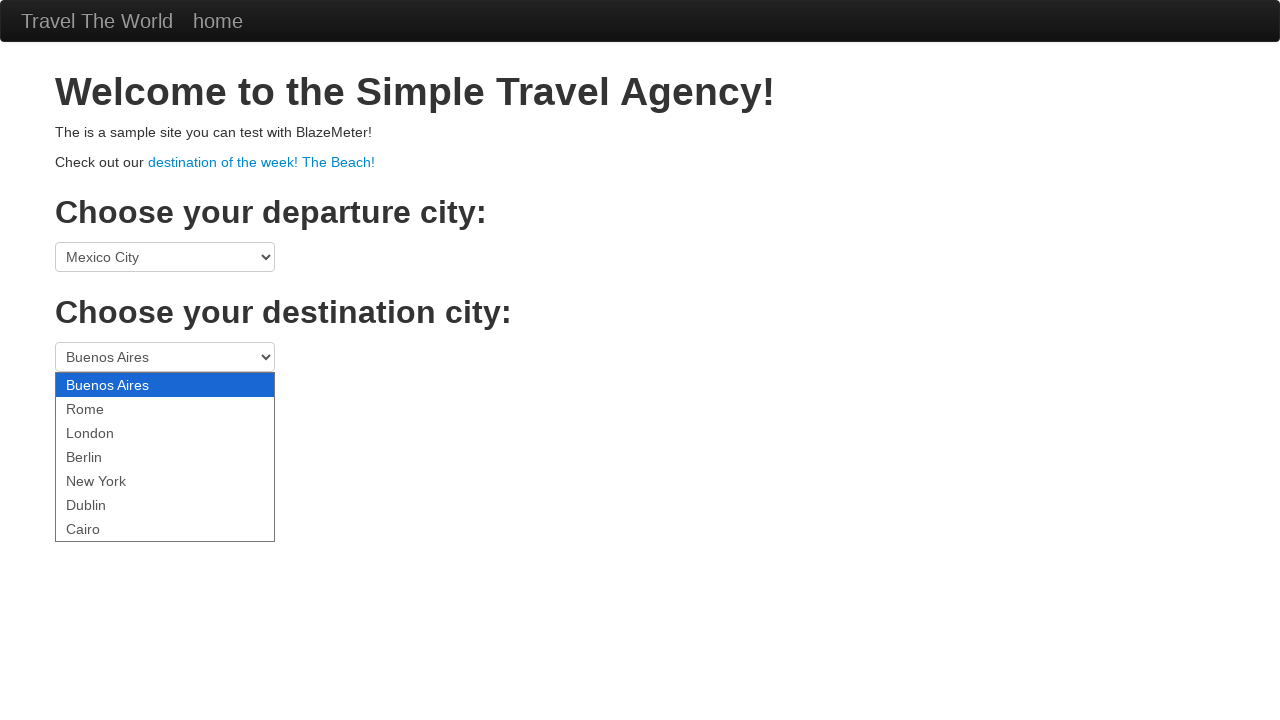

Selected Berlin as destination city on select[name='toPort']
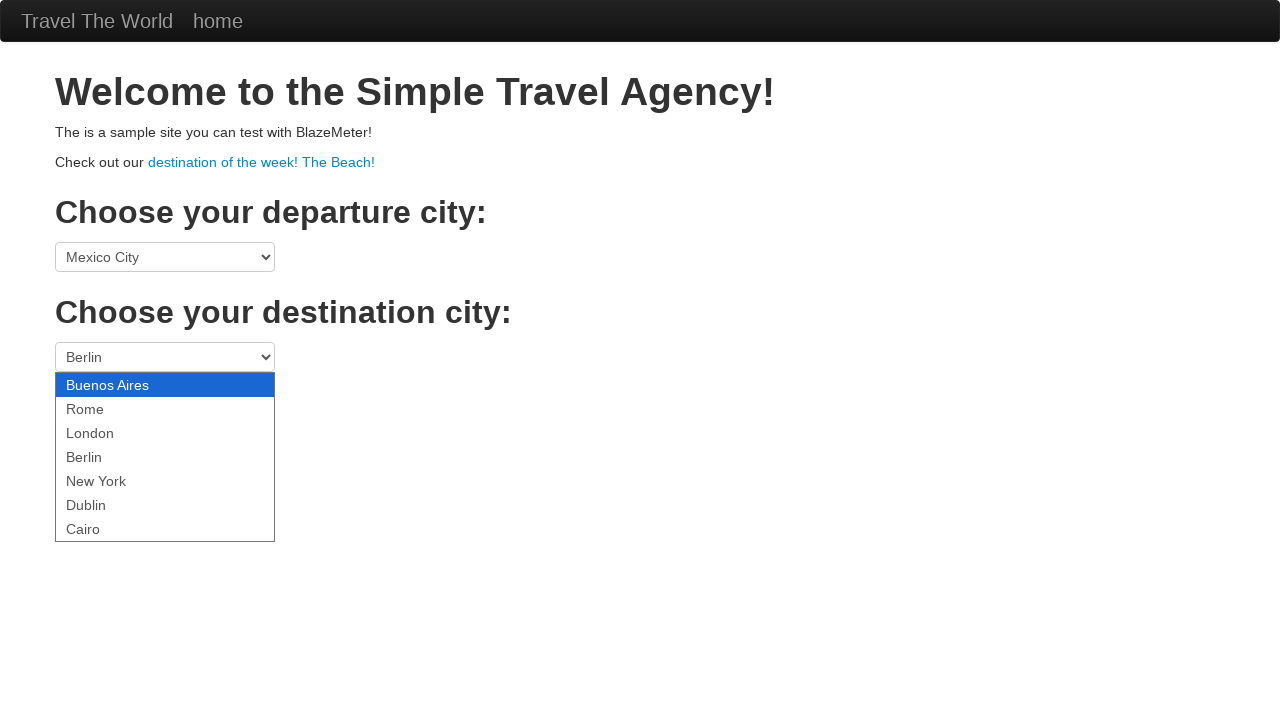

Clicked Find Flights button at (105, 407) on .btn-primary
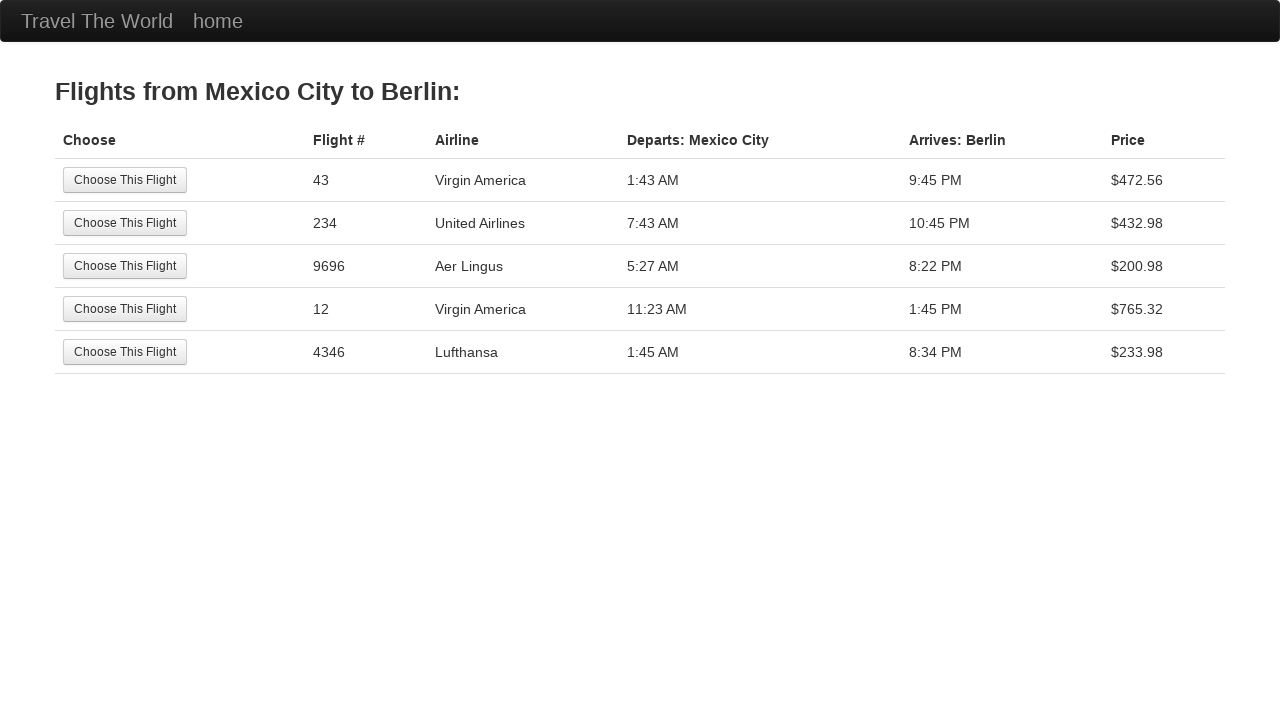

Selected the third flight option at (125, 266) on tr:nth-child(3) .btn
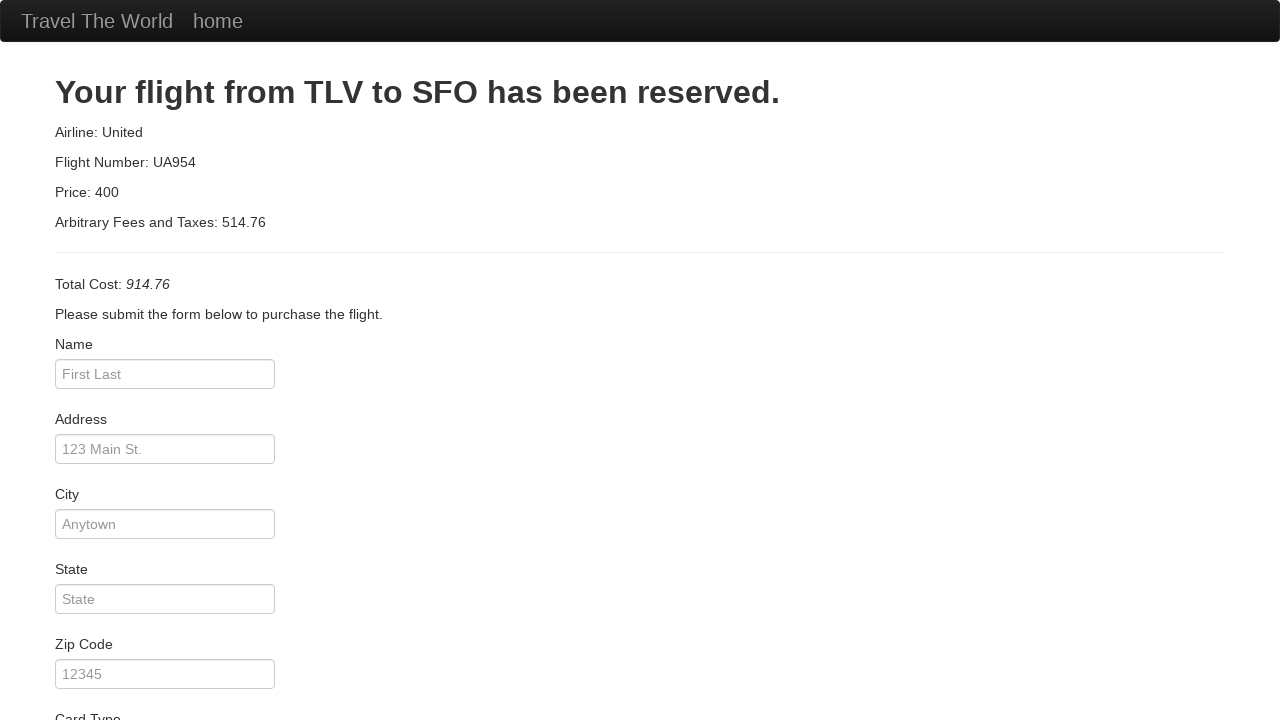

Clicked passenger name input field at (165, 374) on #inputName
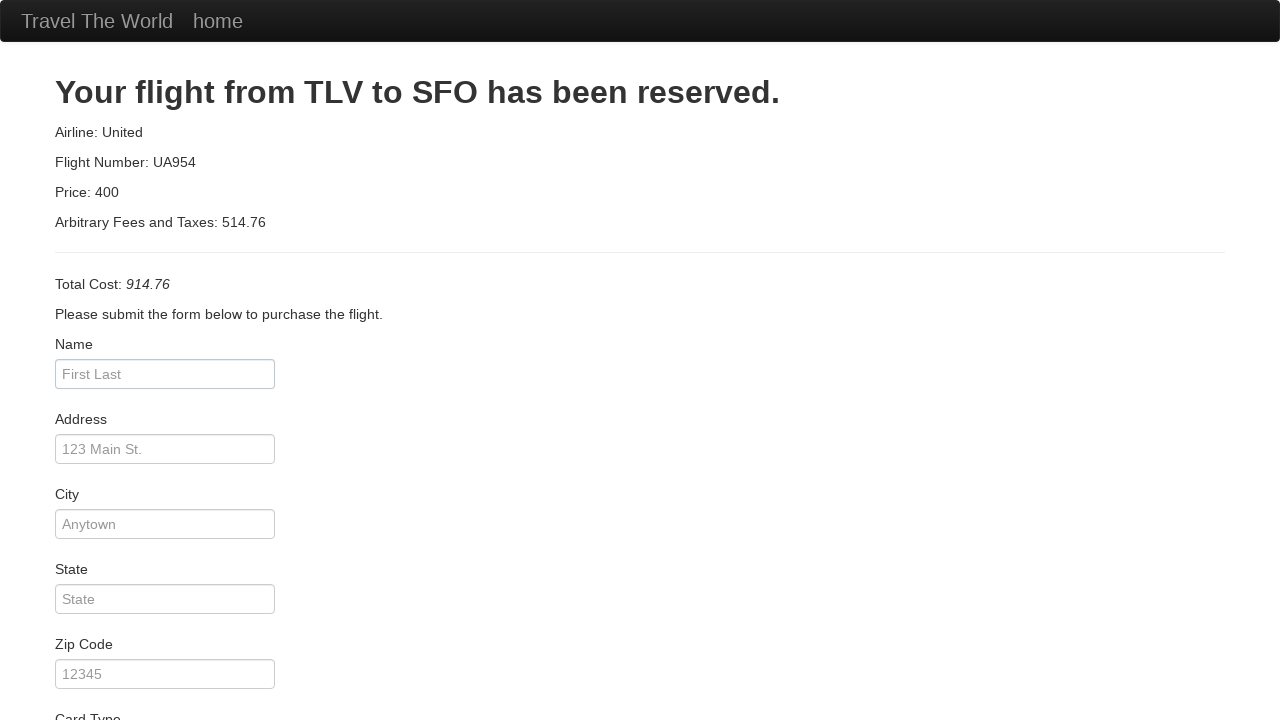

Filled passenger name with 'John' on #inputName
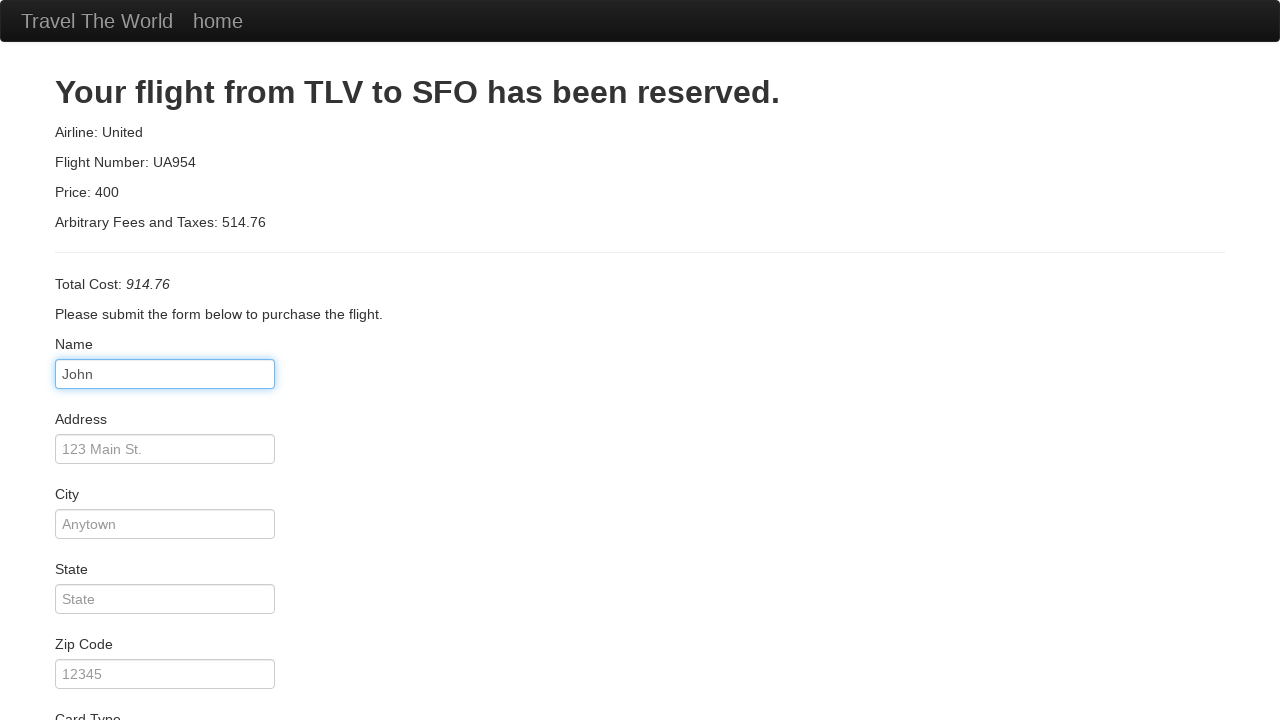

Clicked address input field at (165, 449) on #address
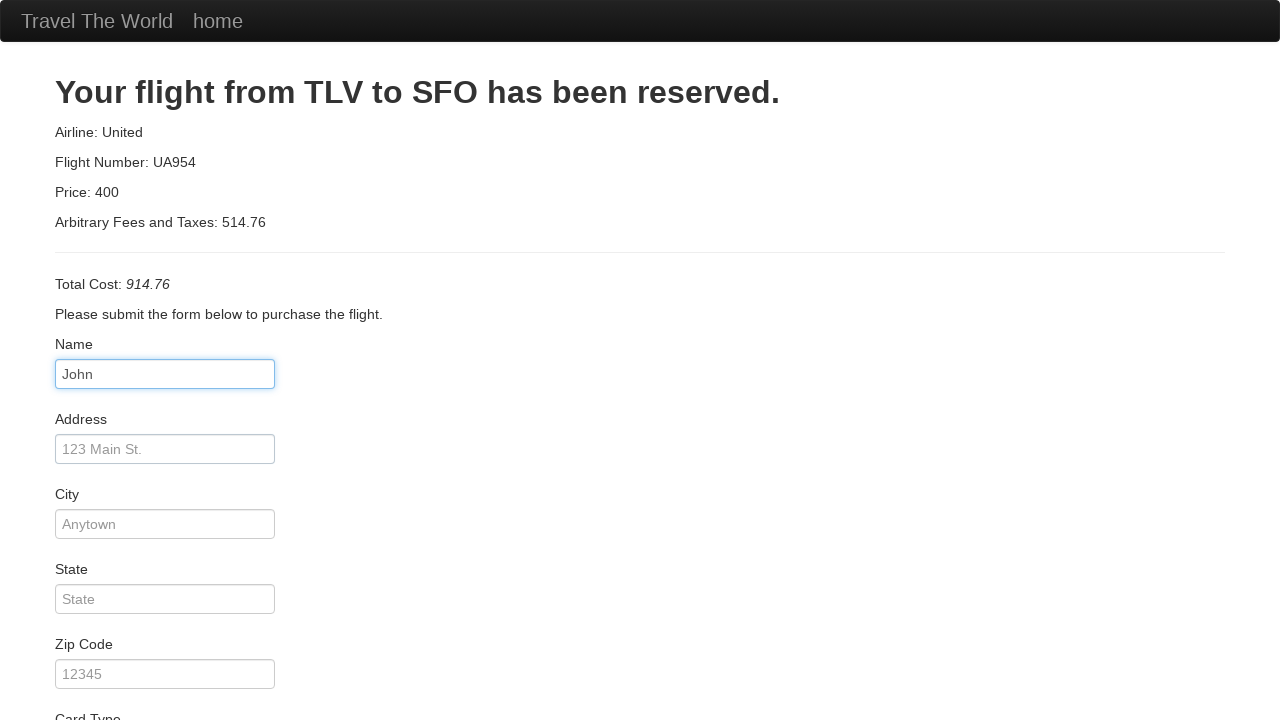

Filled address with 'Lennon' on #address
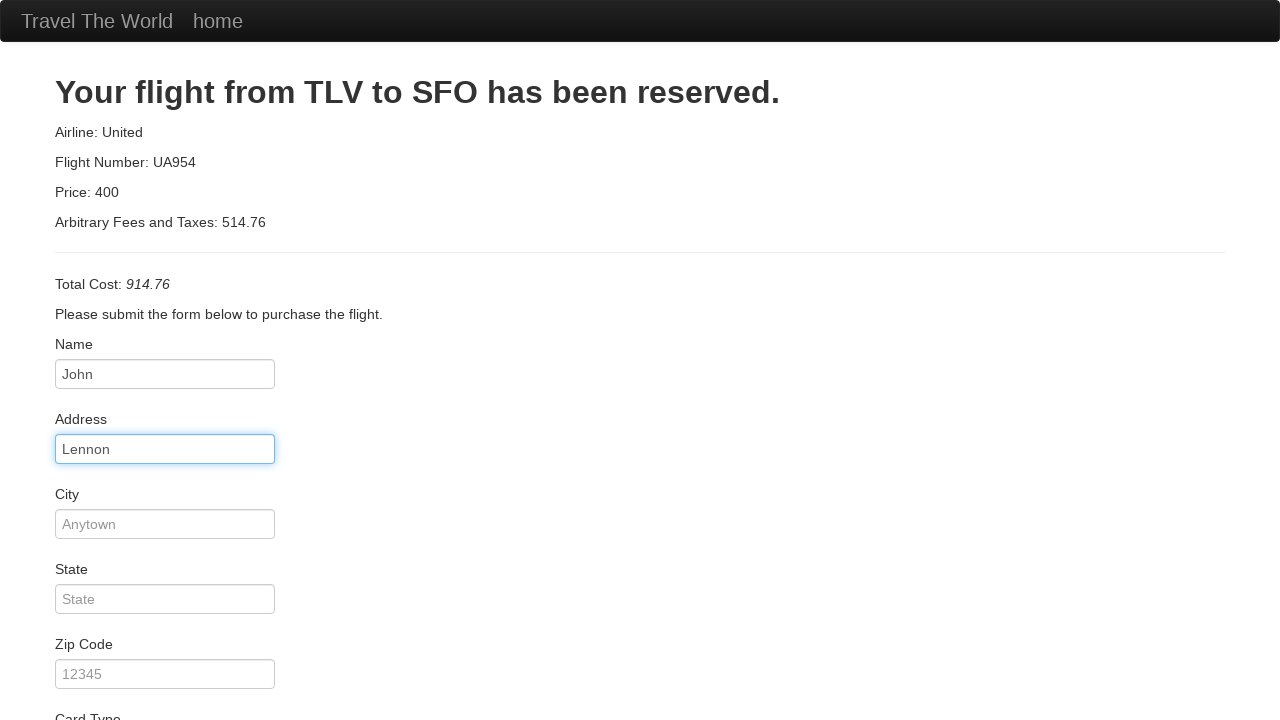

Clicked city input field at (165, 524) on #city
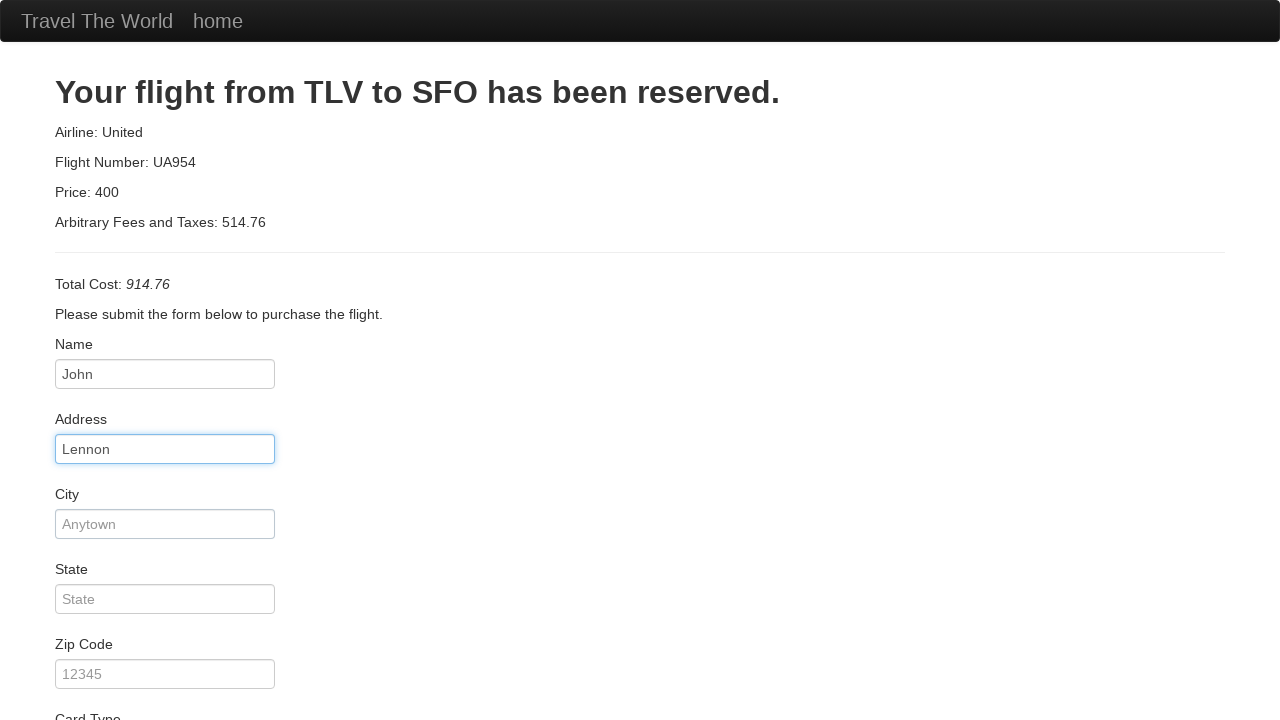

Filled city with 'Arkham' on #city
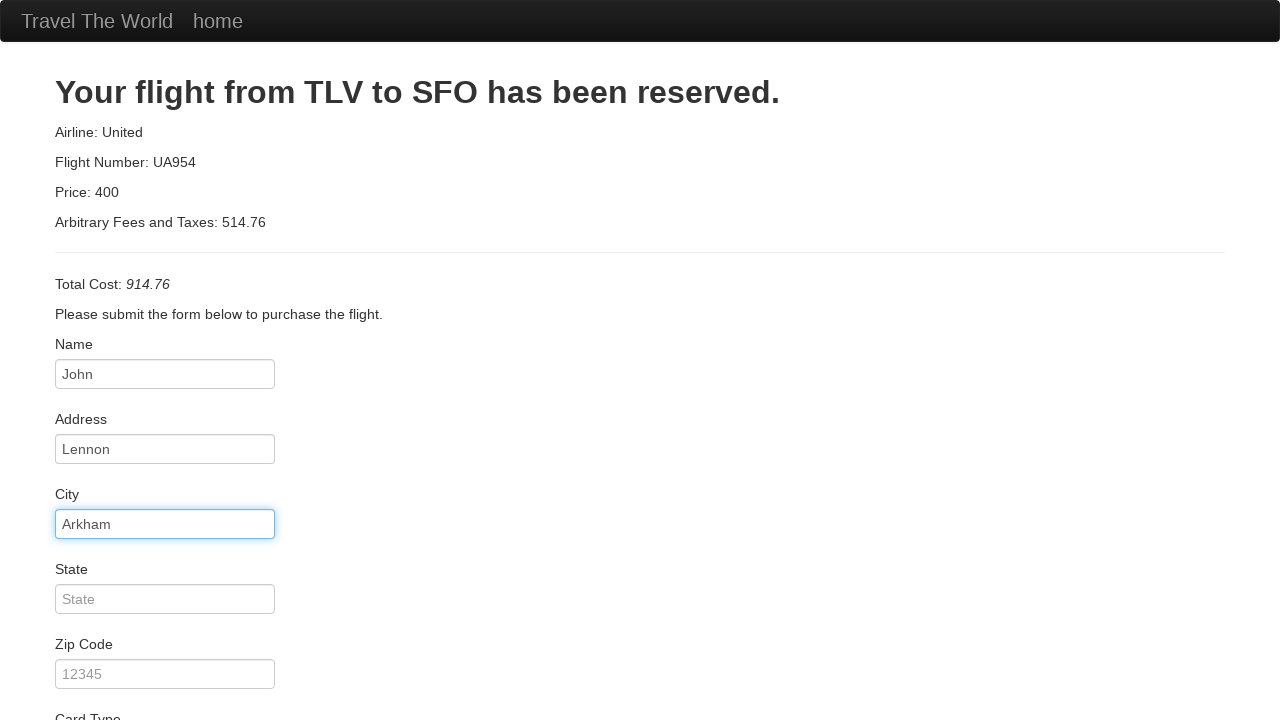

Clicked state input field at (165, 599) on #state
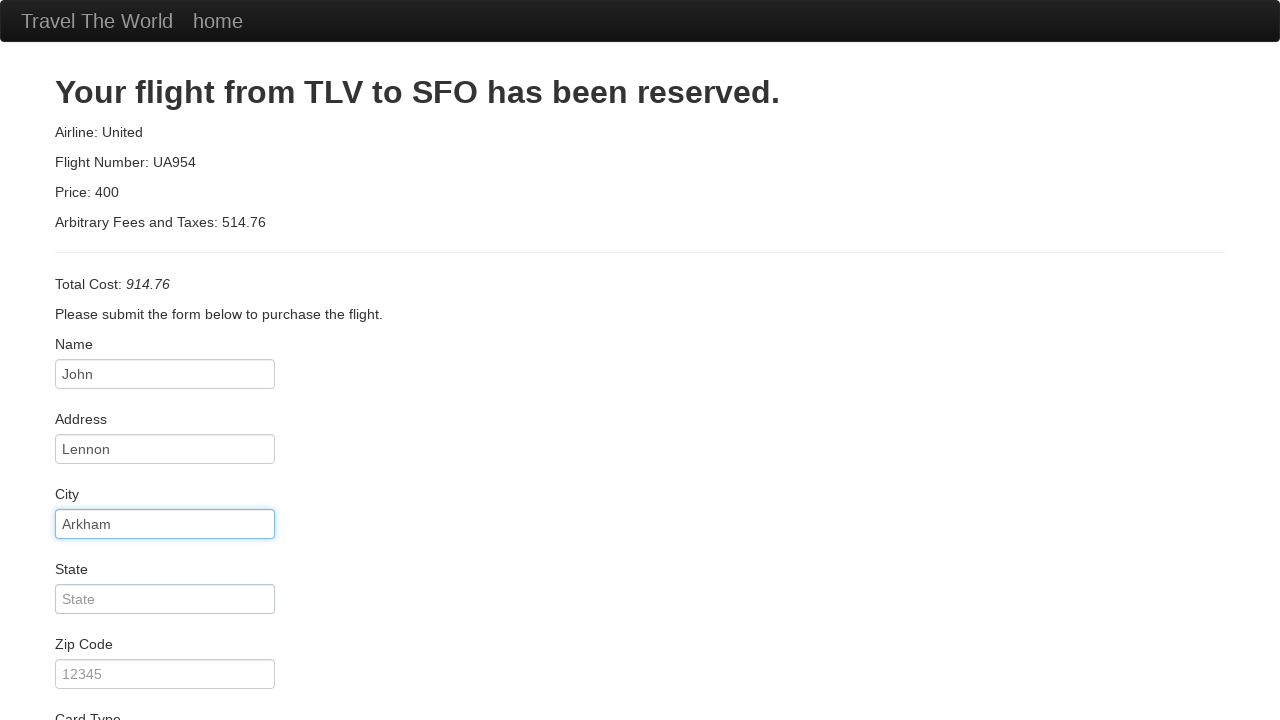

Filled state with 'Mississippi' on #state
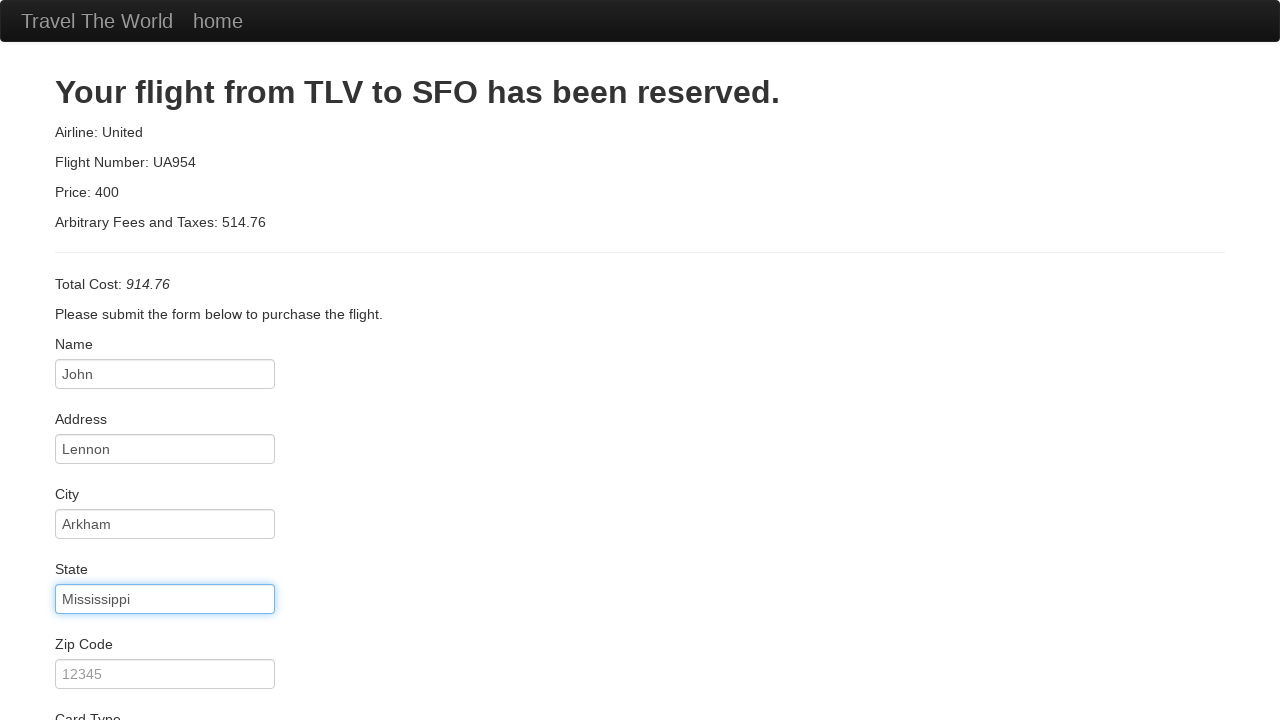

Clicked zip code input field at (165, 674) on #zipCode
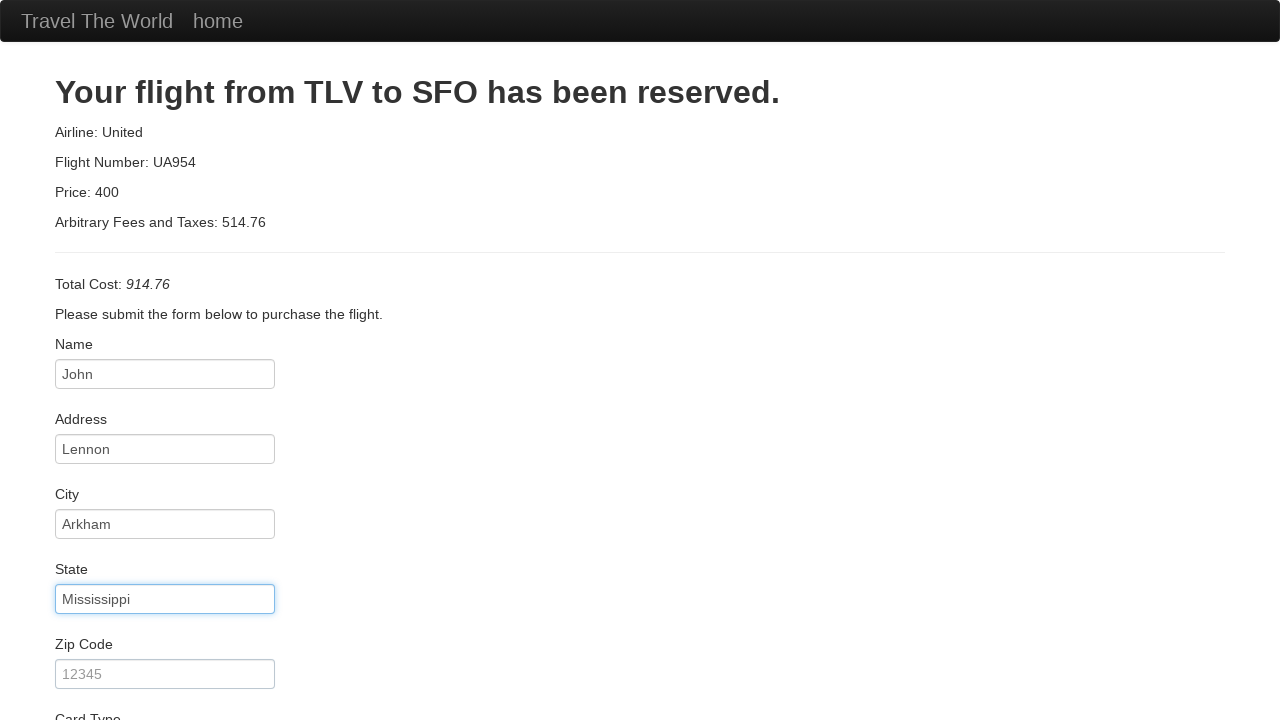

Filled zip code with '12345' on #zipCode
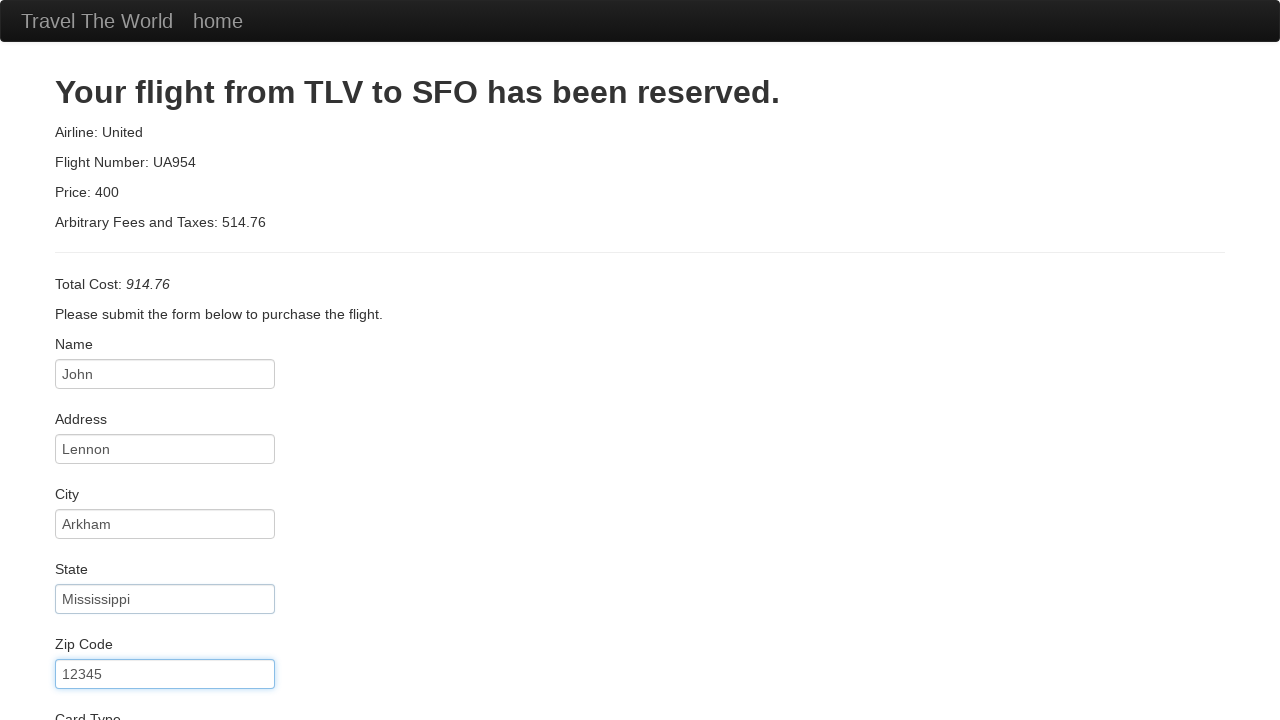

Clicked card type dropdown at (165, 360) on #cardType
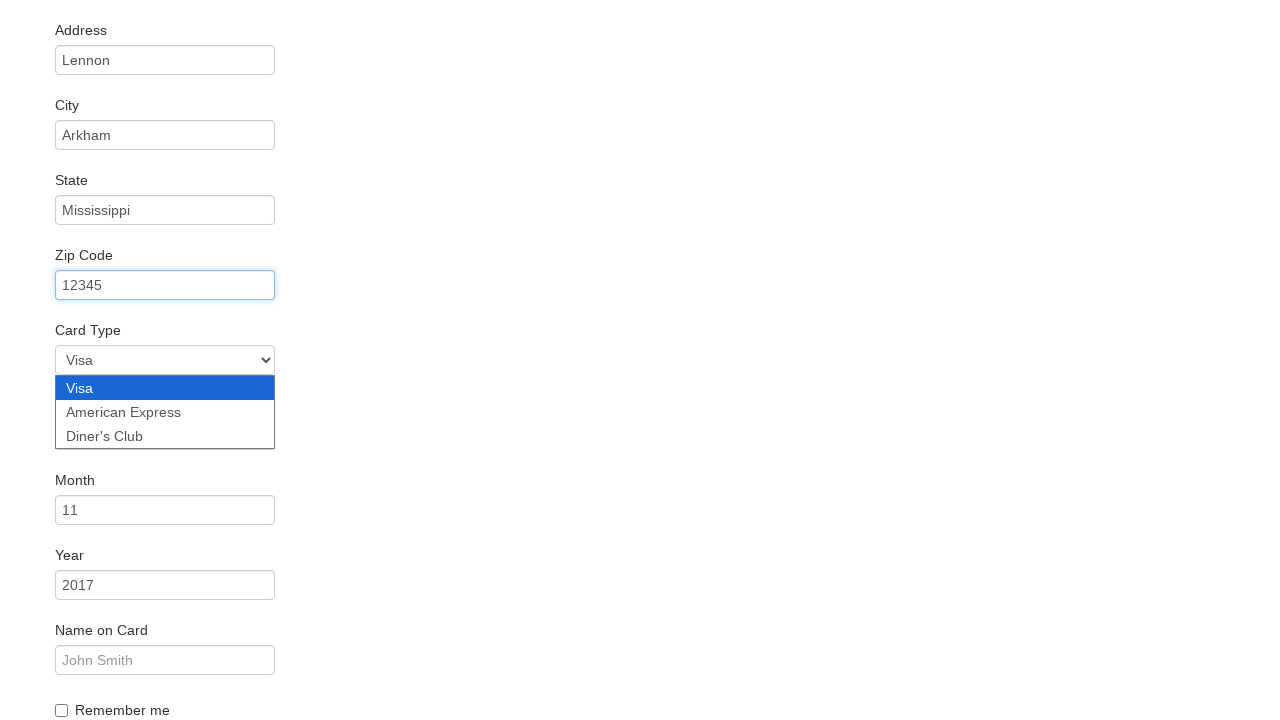

Selected American Express as card type on #cardType
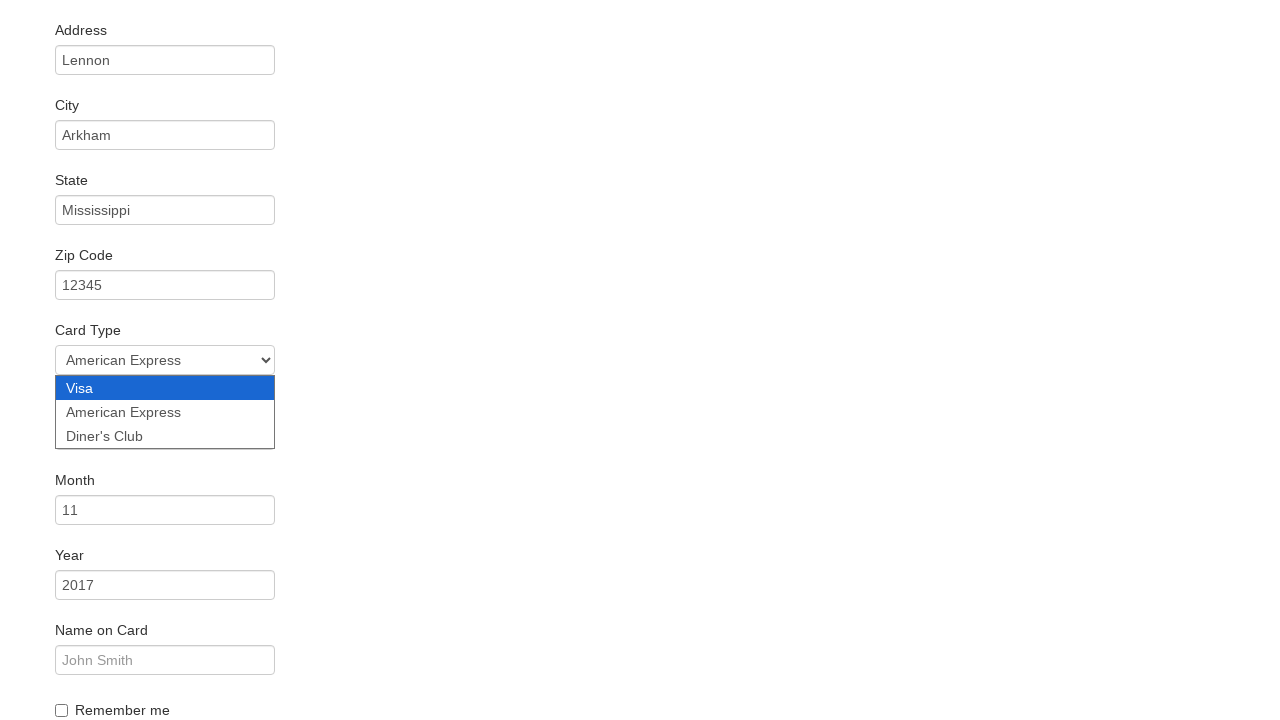

Clicked credit card number input field at (165, 435) on #creditCardNumber
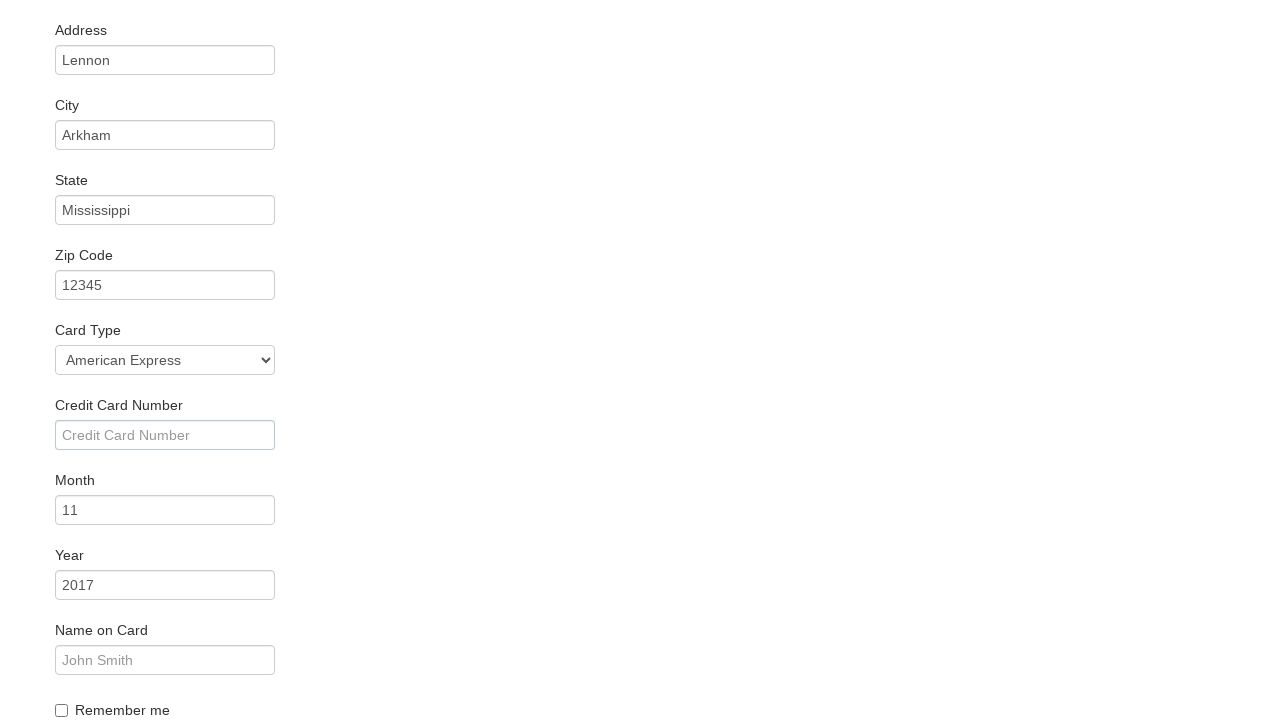

Filled credit card number on #creditCardNumber
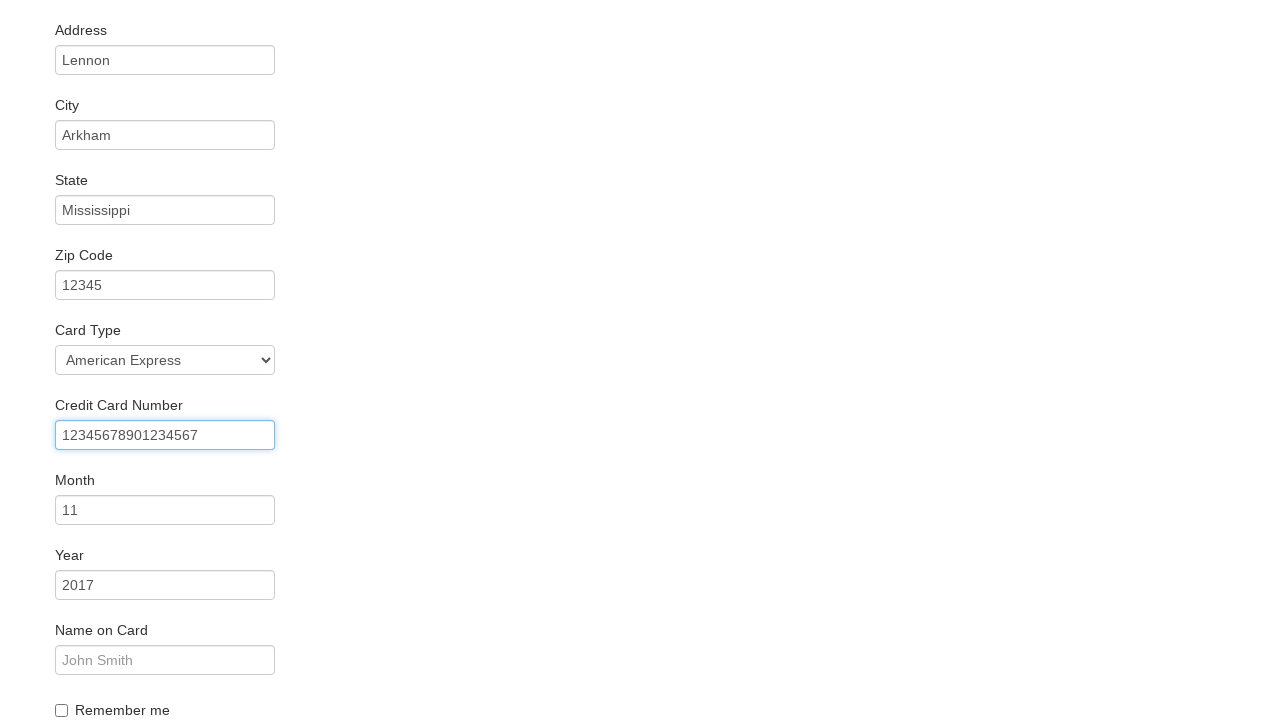

Clicked credit card month input field at (165, 510) on #creditCardMonth
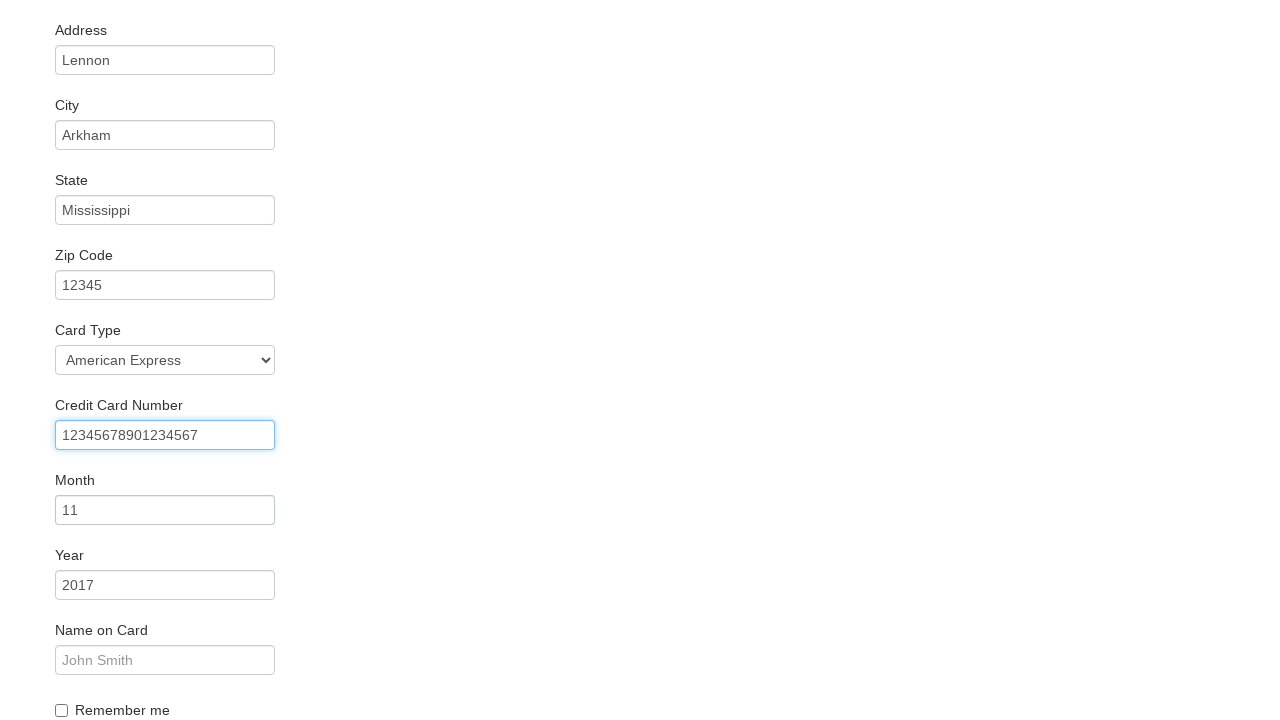

Filled credit card month with '06' on #creditCardMonth
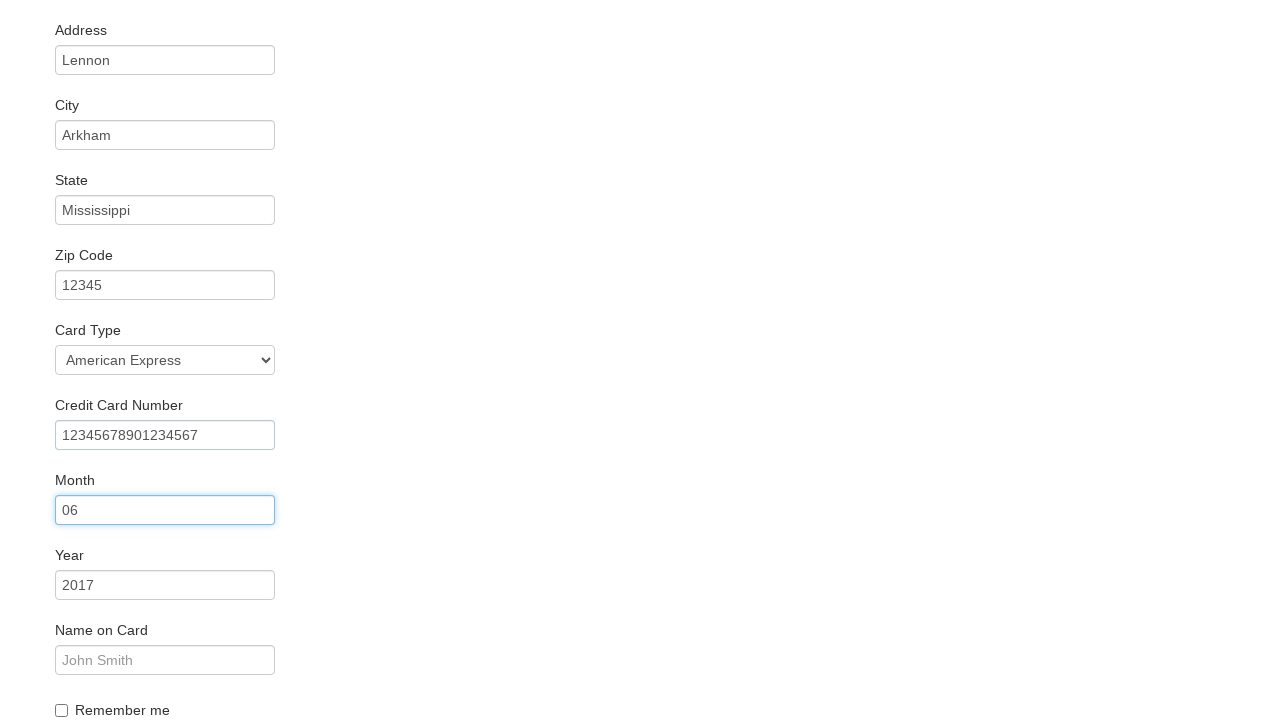

Clicked credit card year input field at (165, 585) on #creditCardYear
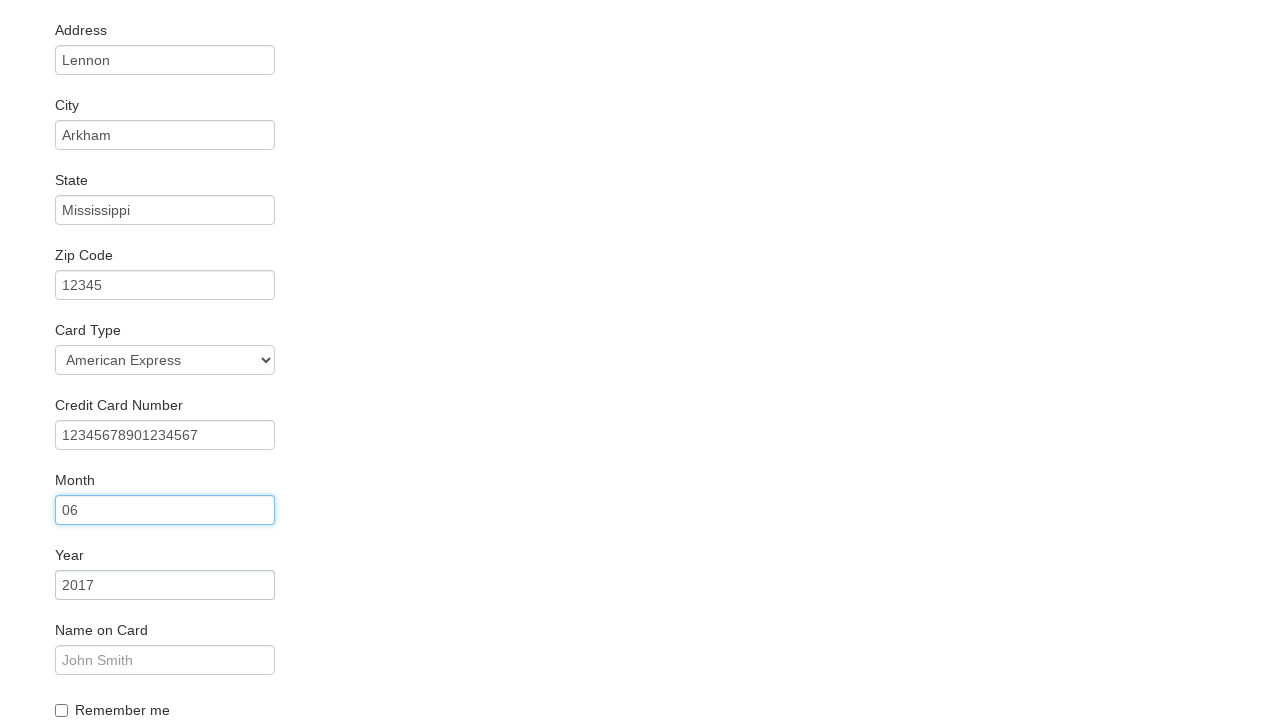

Filled credit card year with '1984' on #creditCardYear
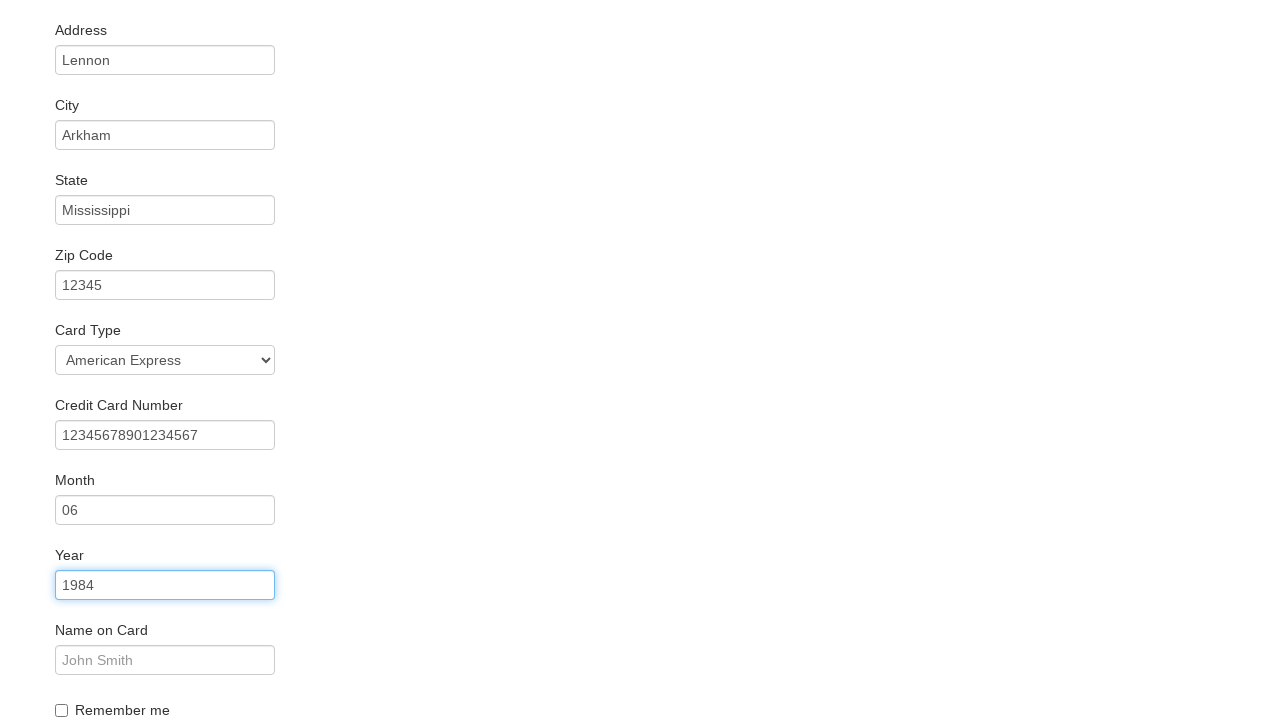

Clicked name on card input field at (165, 660) on #nameOnCard
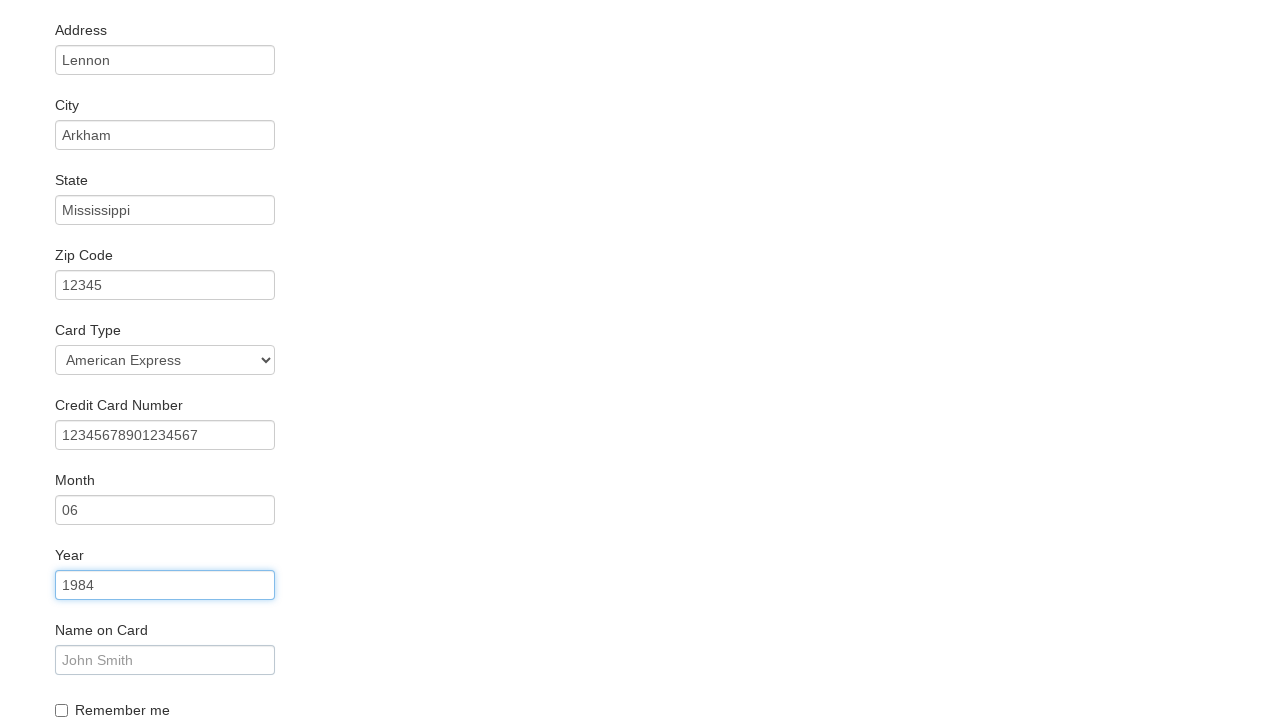

Filled name on card with 'John Lennon' on #nameOnCard
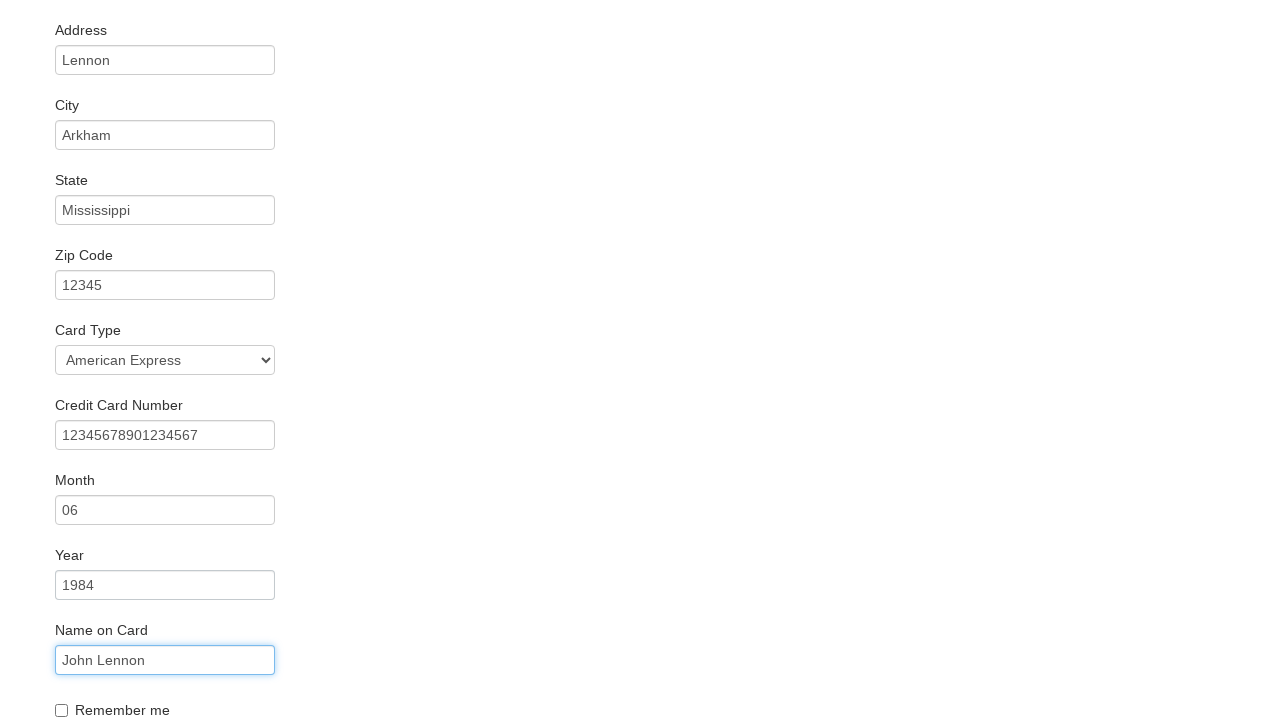

Checked remember me checkbox at (62, 710) on #rememberMe
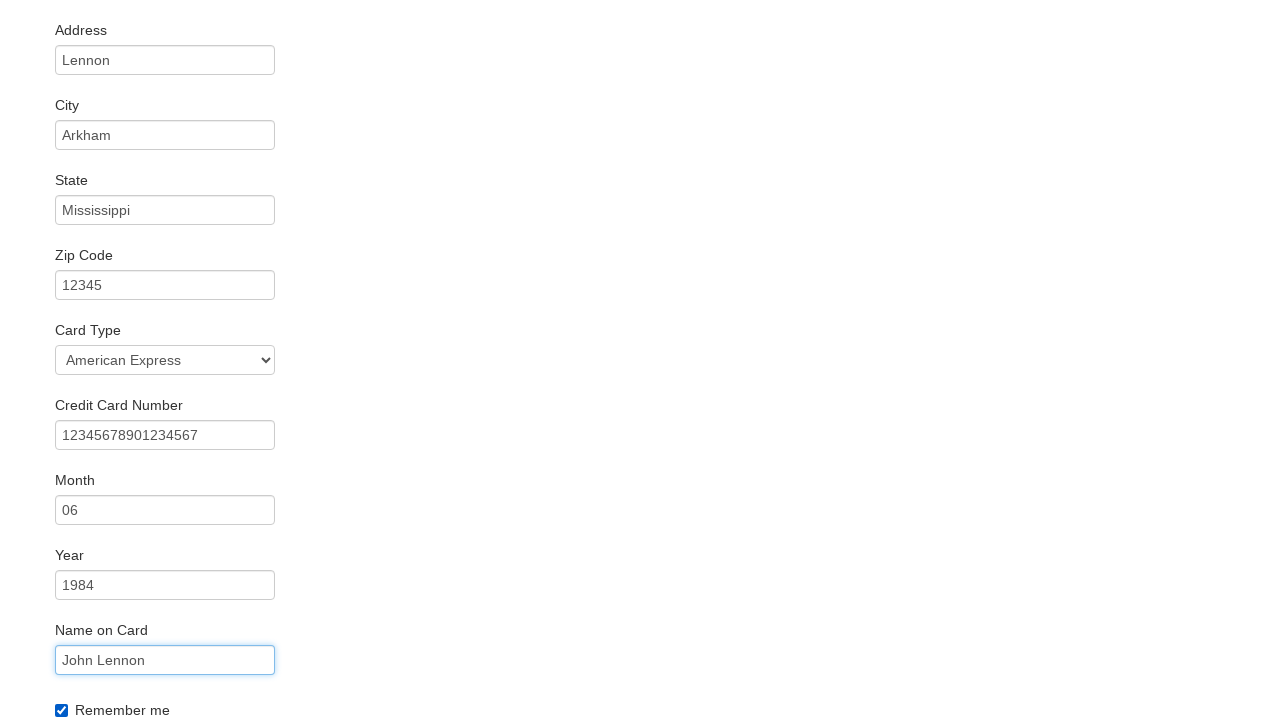

Clicked Purchase Flight button at (118, 685) on .btn-primary
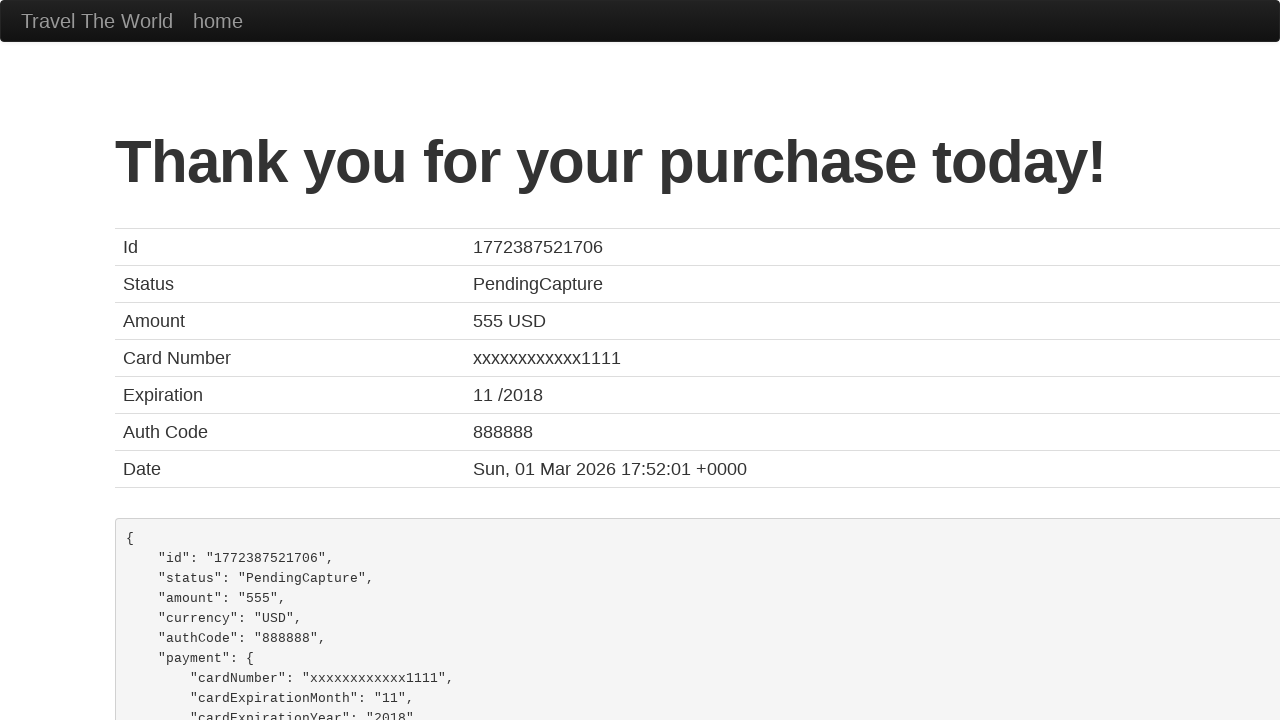

Confirmation page loaded successfully
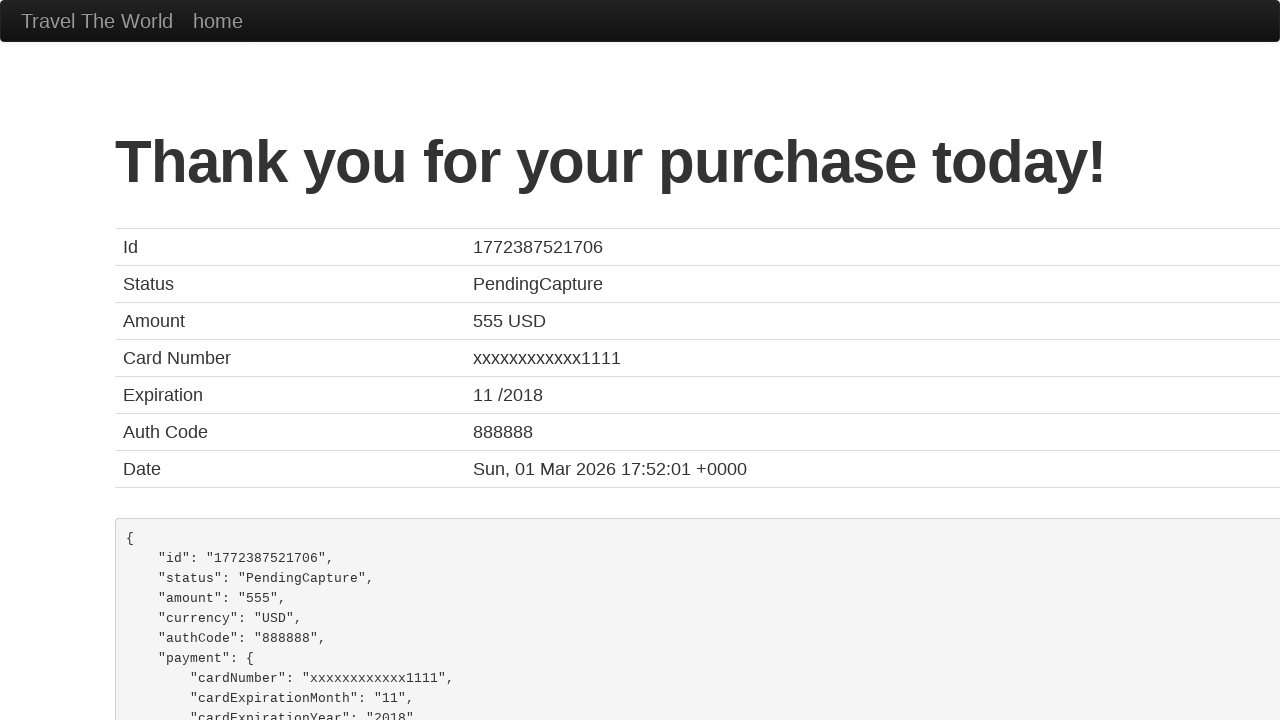

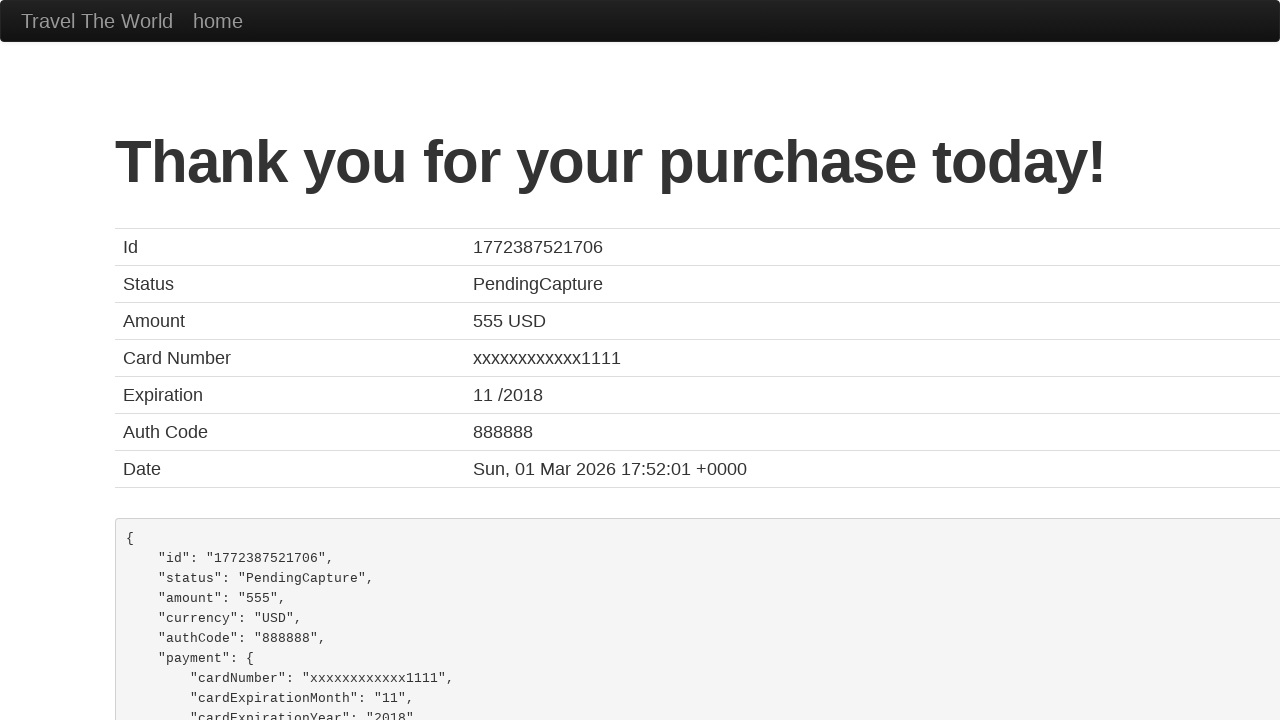